Tests password validation by entering mismatched passwords in the registration form

Starting URL: https://www.sharelane.com/cgi-bin/register.py

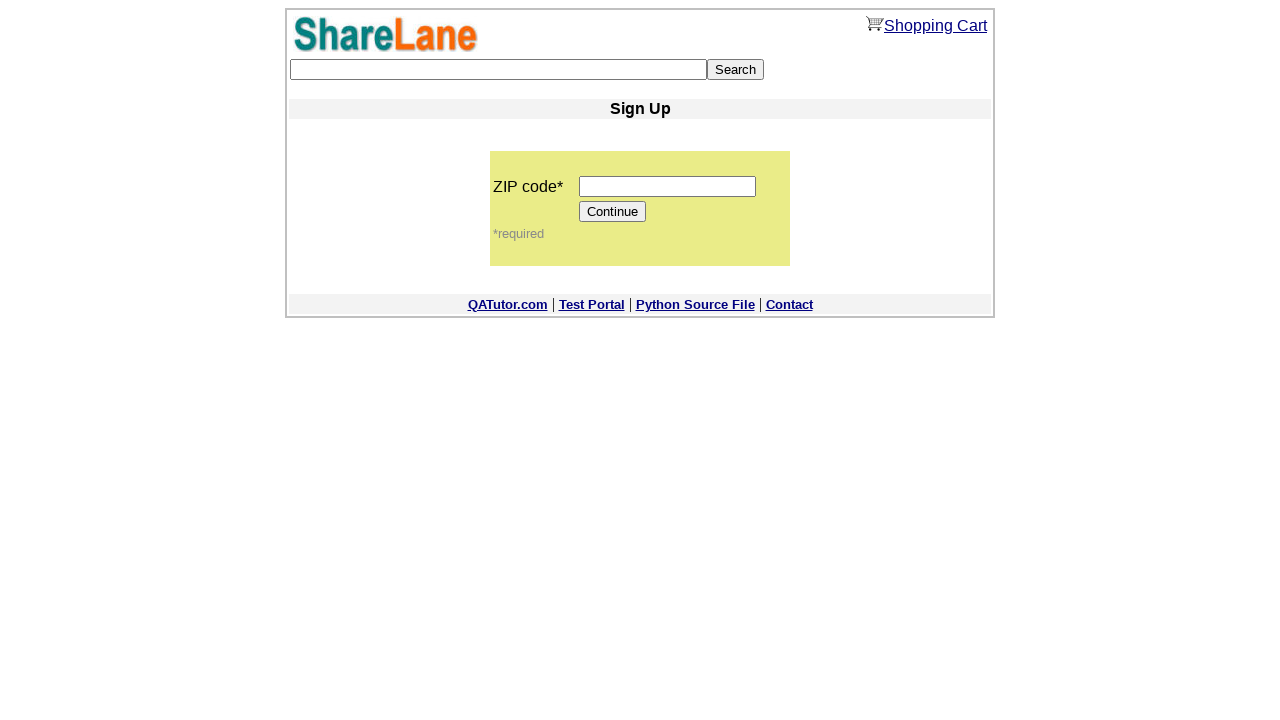

Filled zip code field with '18000' on input[name='zip_code']
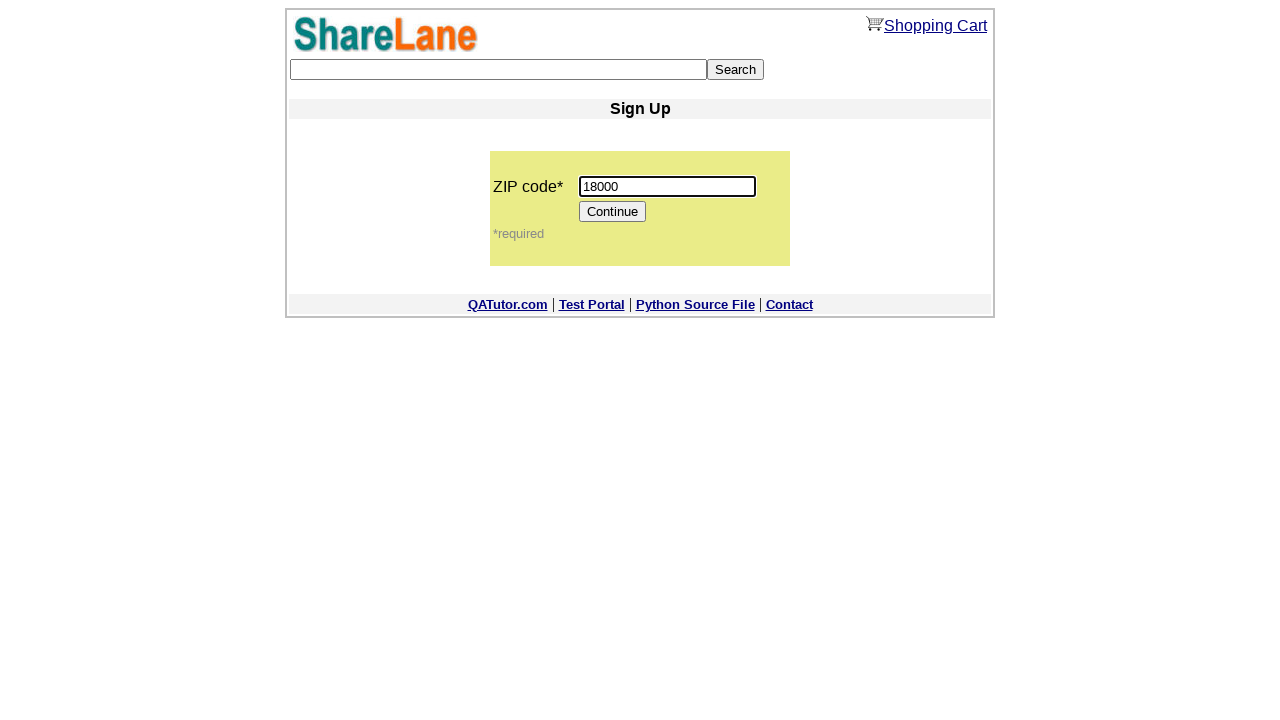

Clicked Continue button to proceed to registration form at (613, 212) on input[value='Continue']
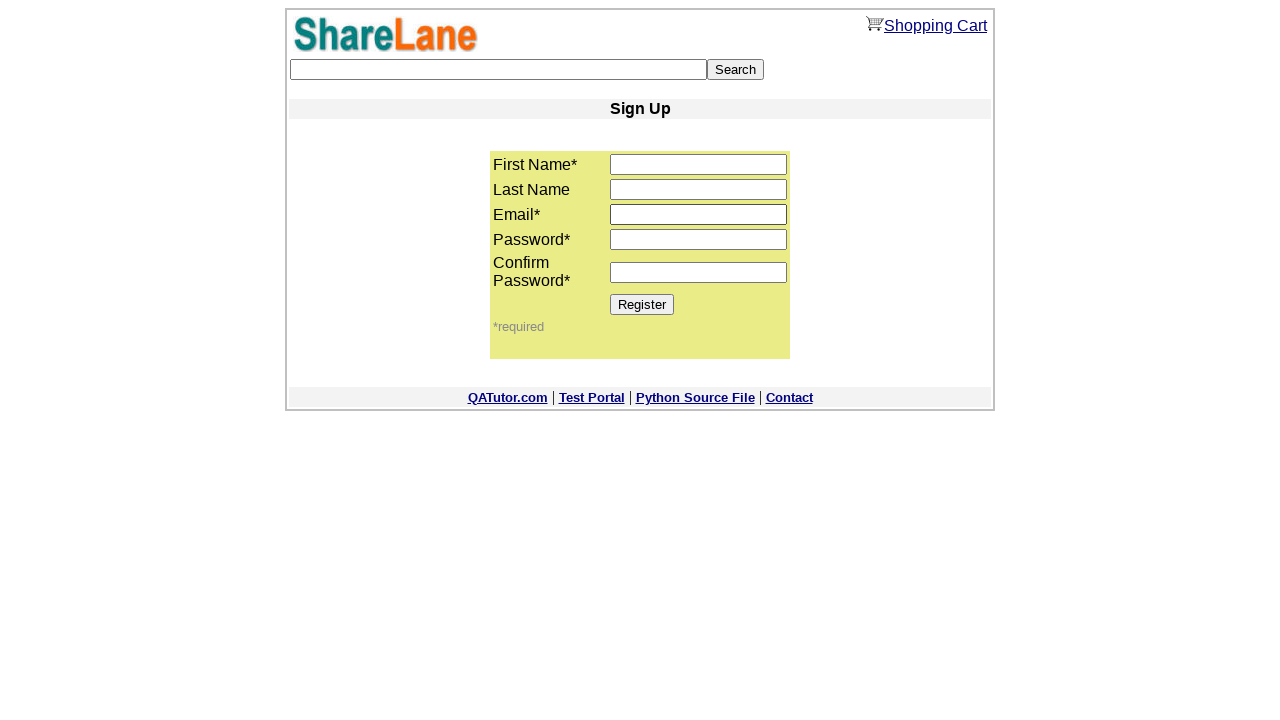

Filled first name field with 'Hlieb' on input[name='first_name']
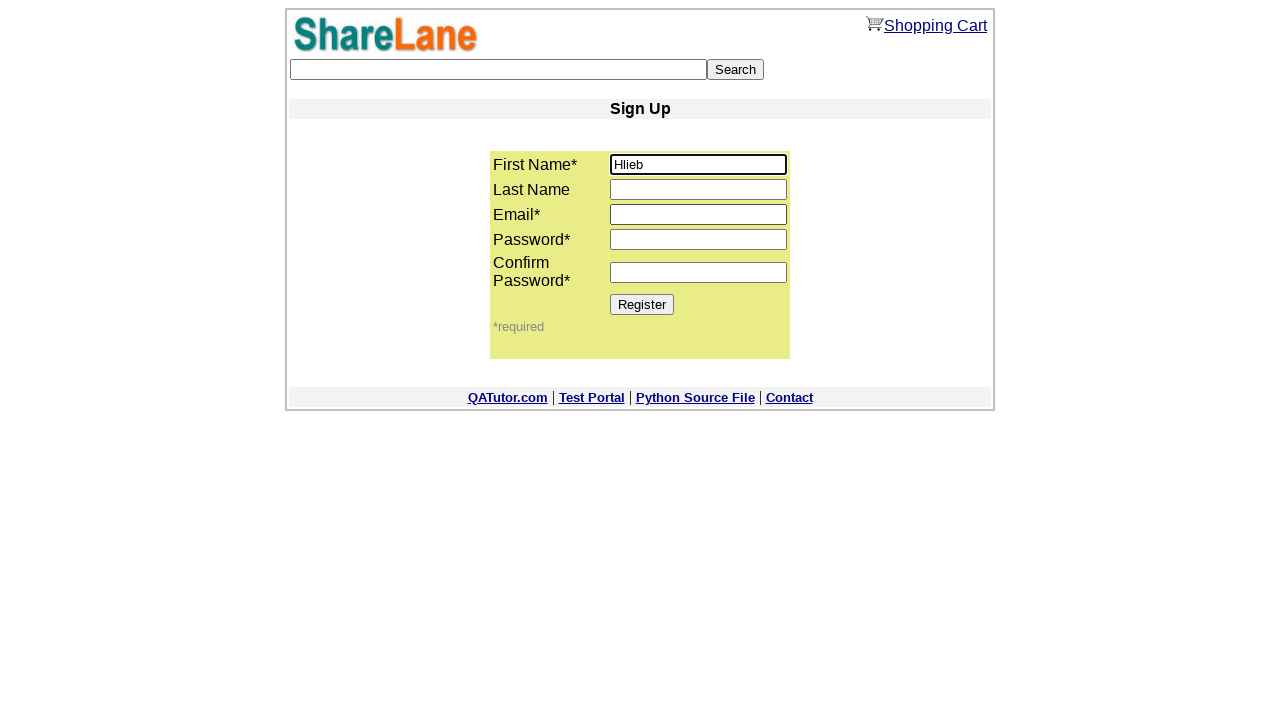

Filled email field with 'Hlieb@gdsgds.com' on input[name='email']
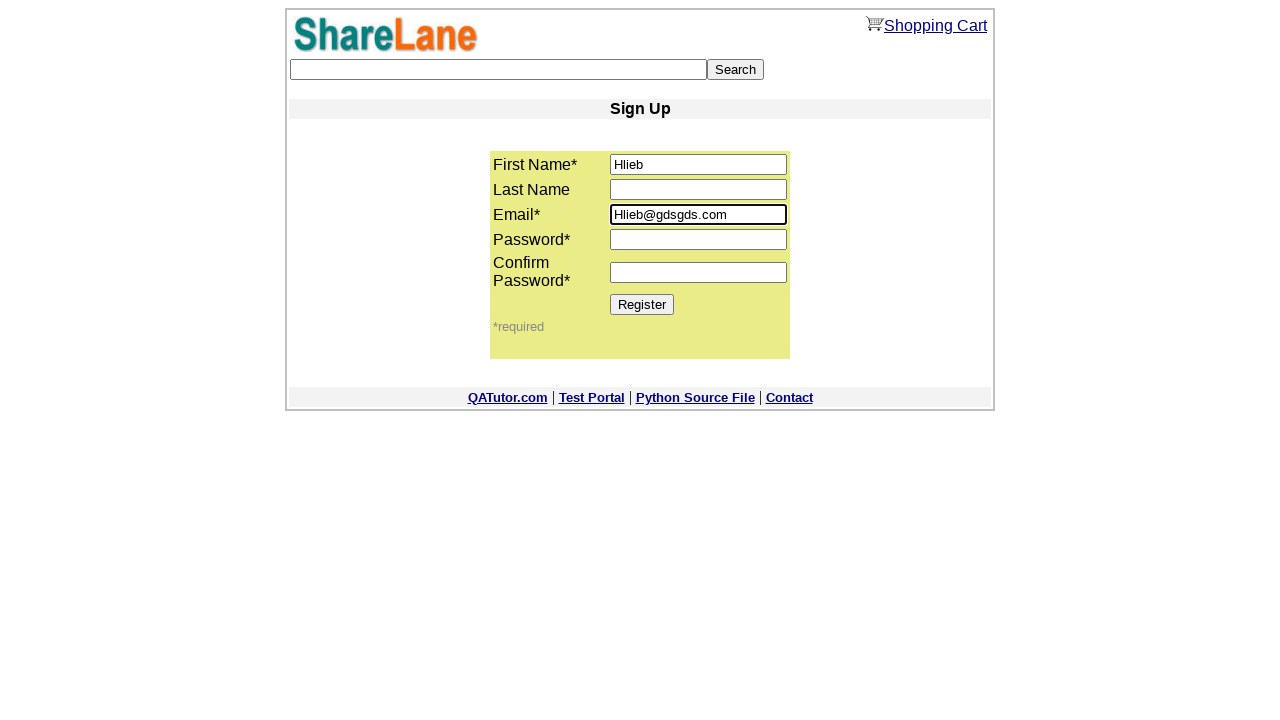

Filled last name field with 'Hlieb' on input[name='last_name']
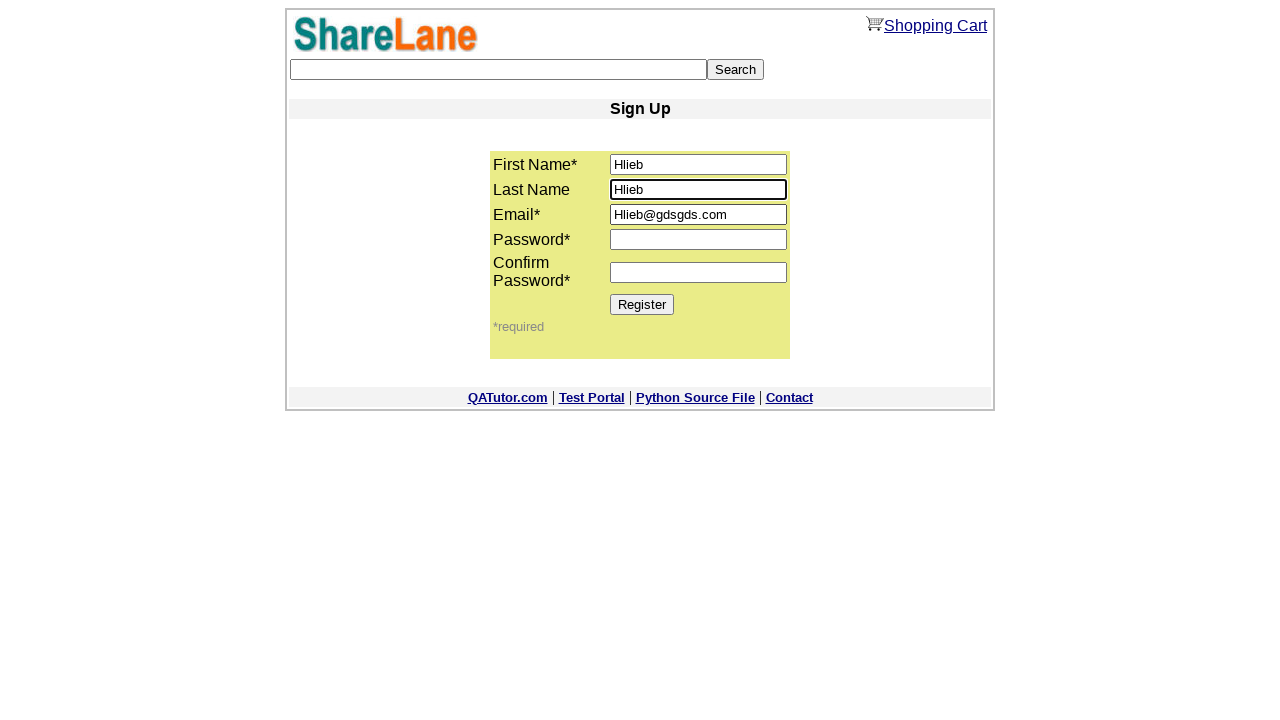

Filled first password field with '1111' on input[name='password1']
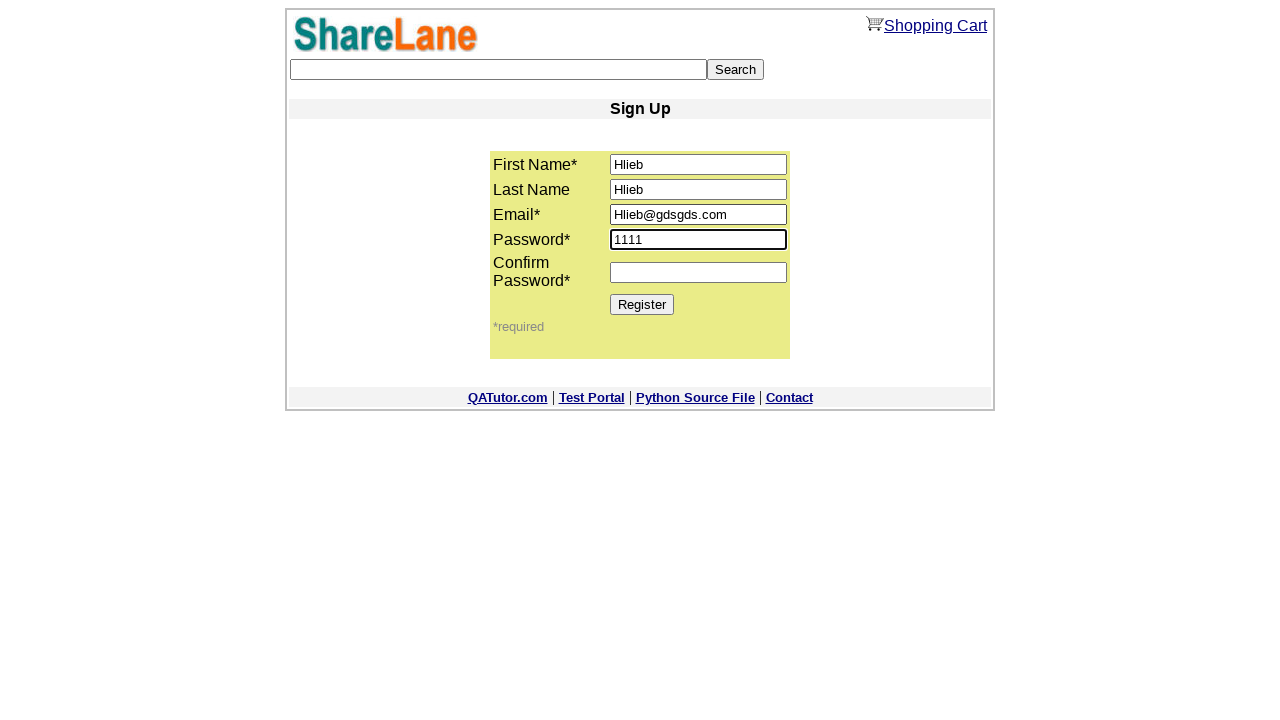

Filled second password field with mismatched password '2222' on input[name='password2']
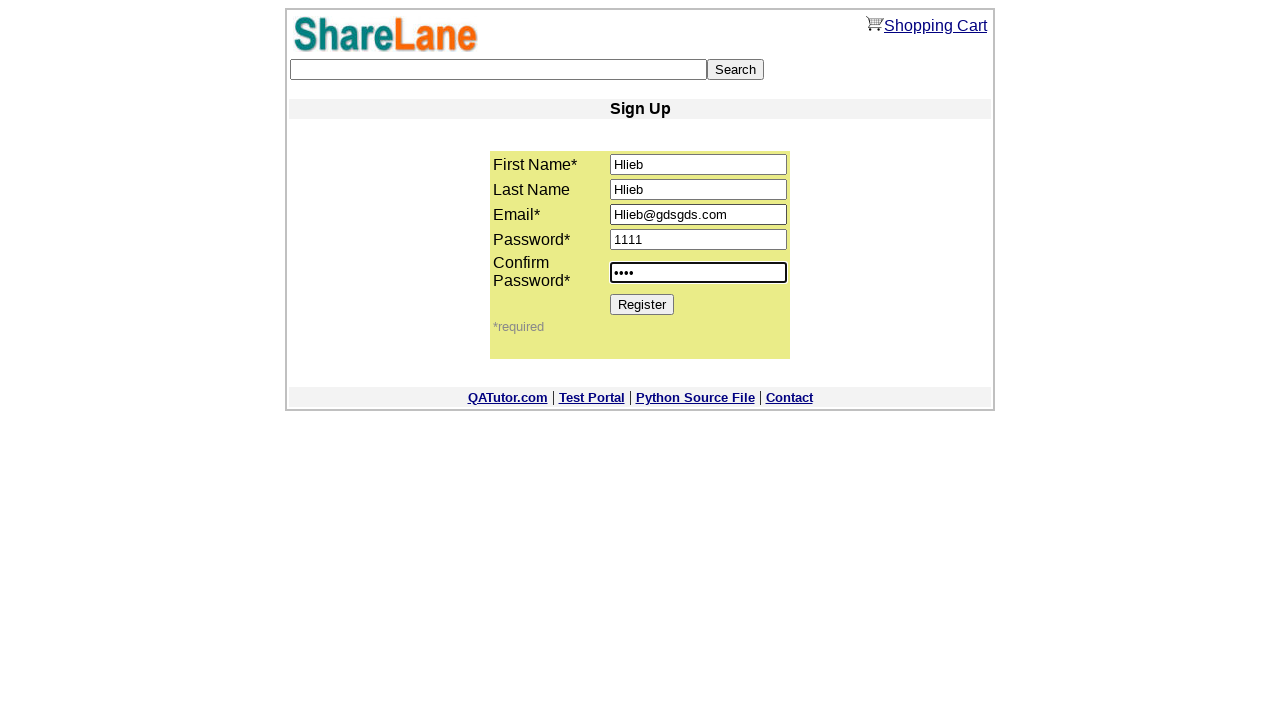

Clicked Register button to submit form with mismatched passwords at (642, 304) on input[value='Register']
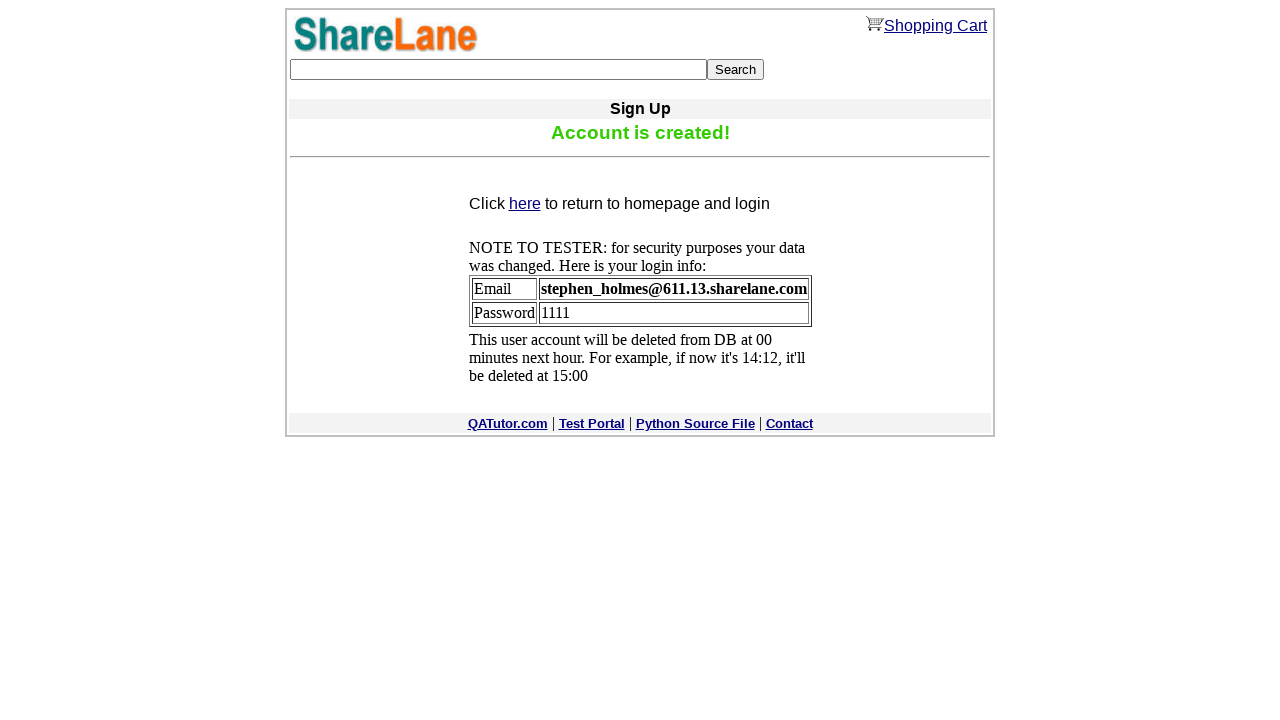

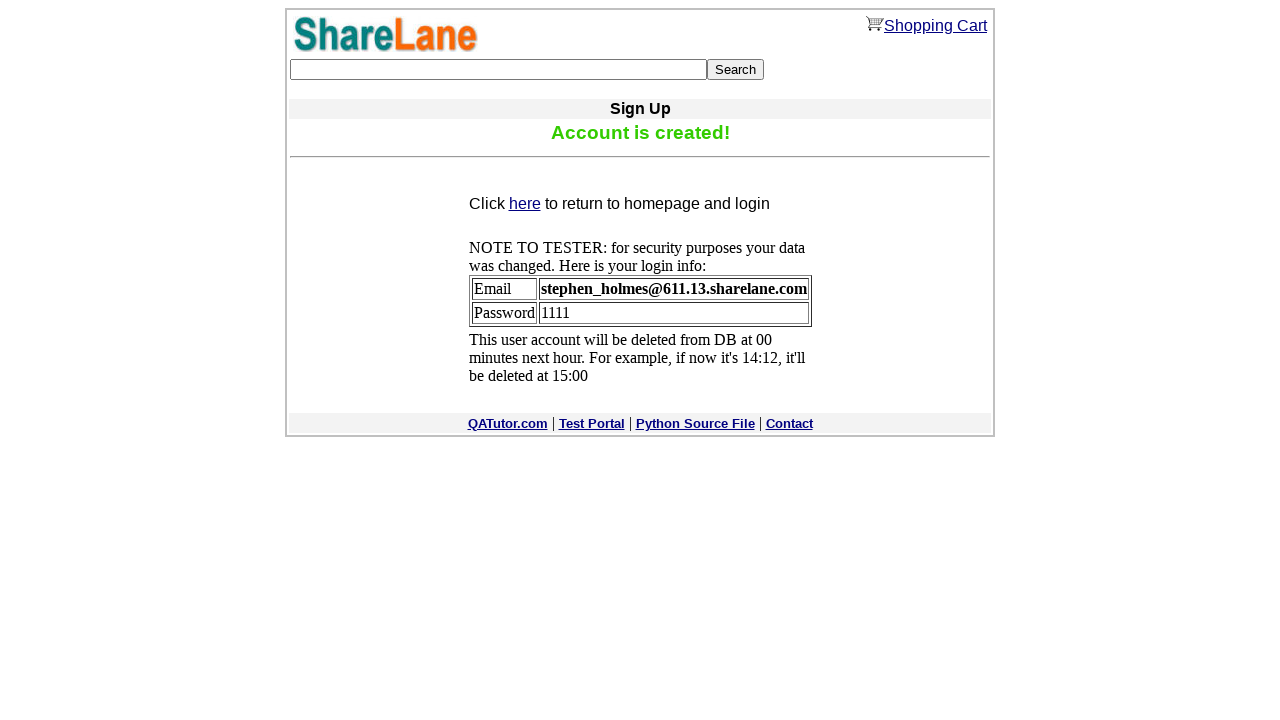